Tests Kyobobook search functionality by searching for a keyword, verifying search results load with tags and dates, then navigating to the second page of results.

Starting URL: https://search.kyobobook.co.kr/search?keyword=디지털&target=total&gbCode=TOT&ra=qntt&len=100

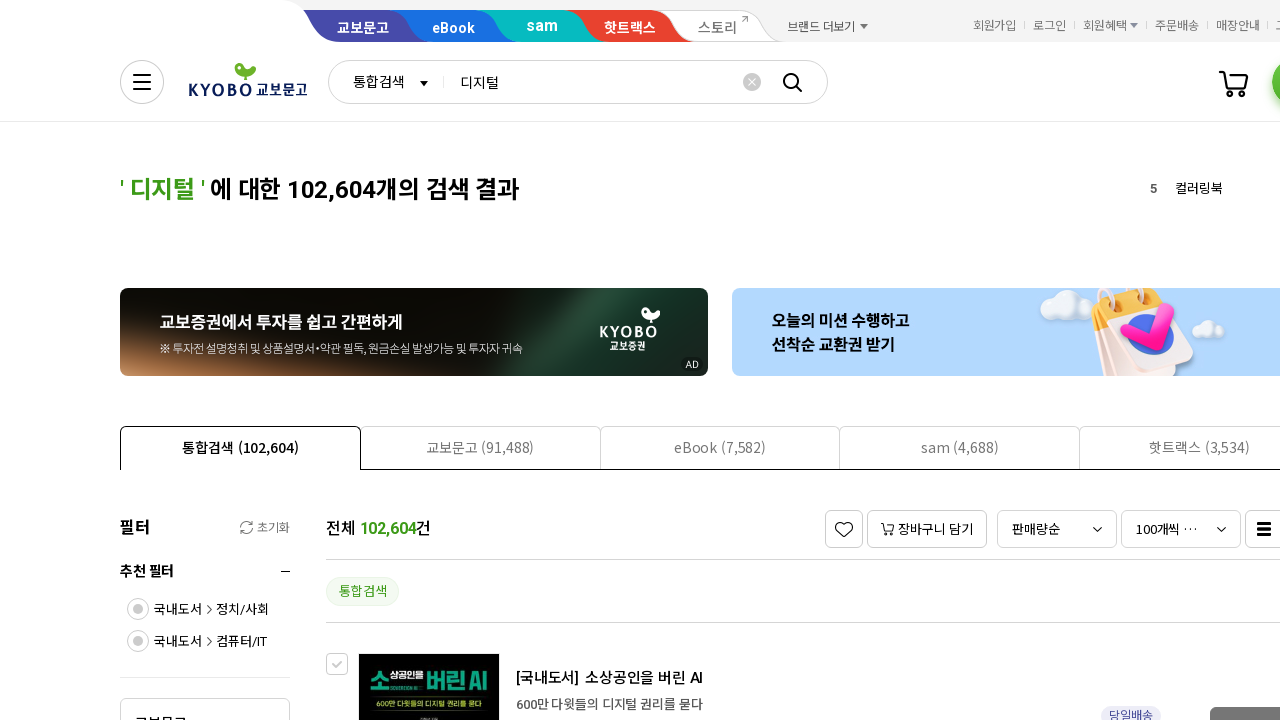

Waited for search results page to fully load (networkidle)
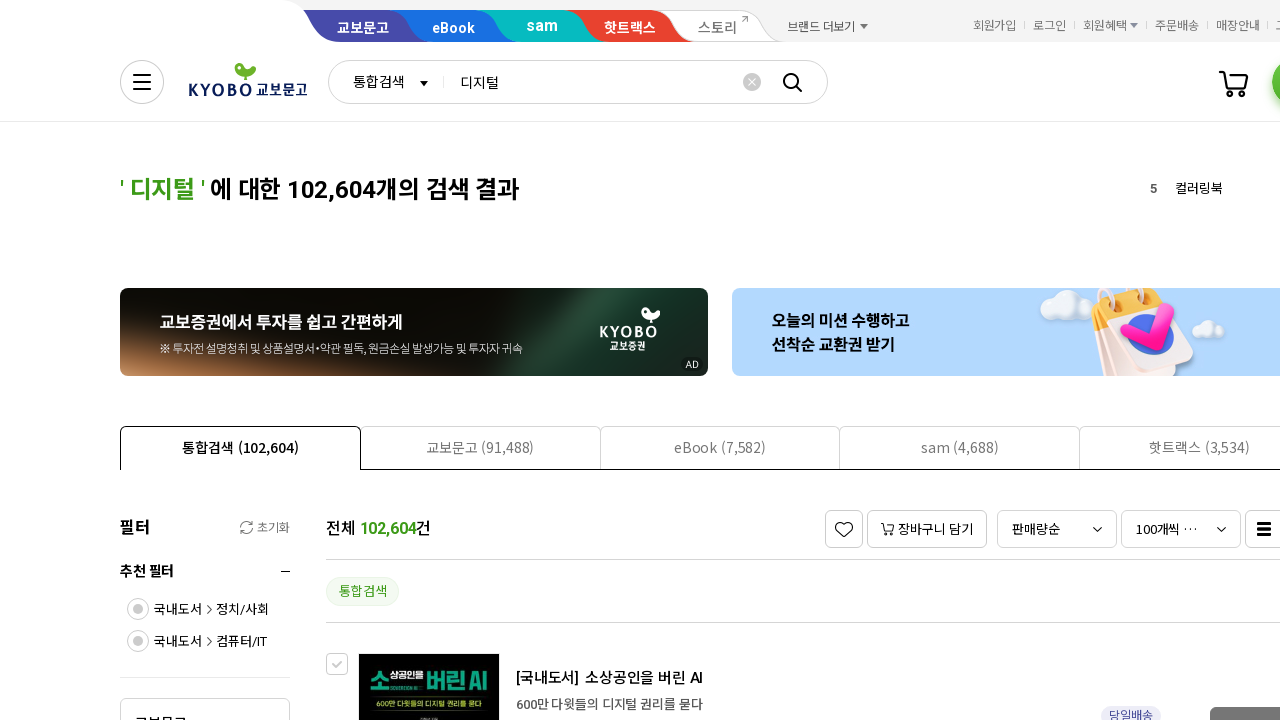

Verified book tags are present in search results
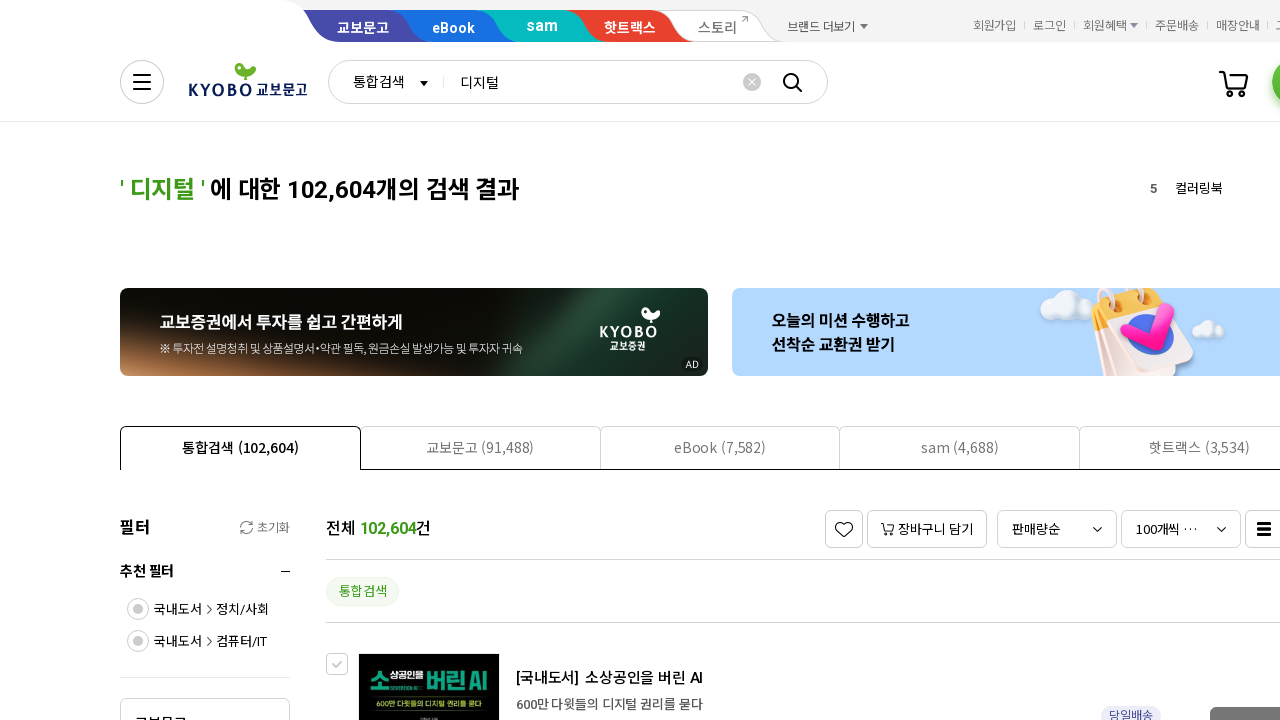

Verified publication dates are displayed in search results
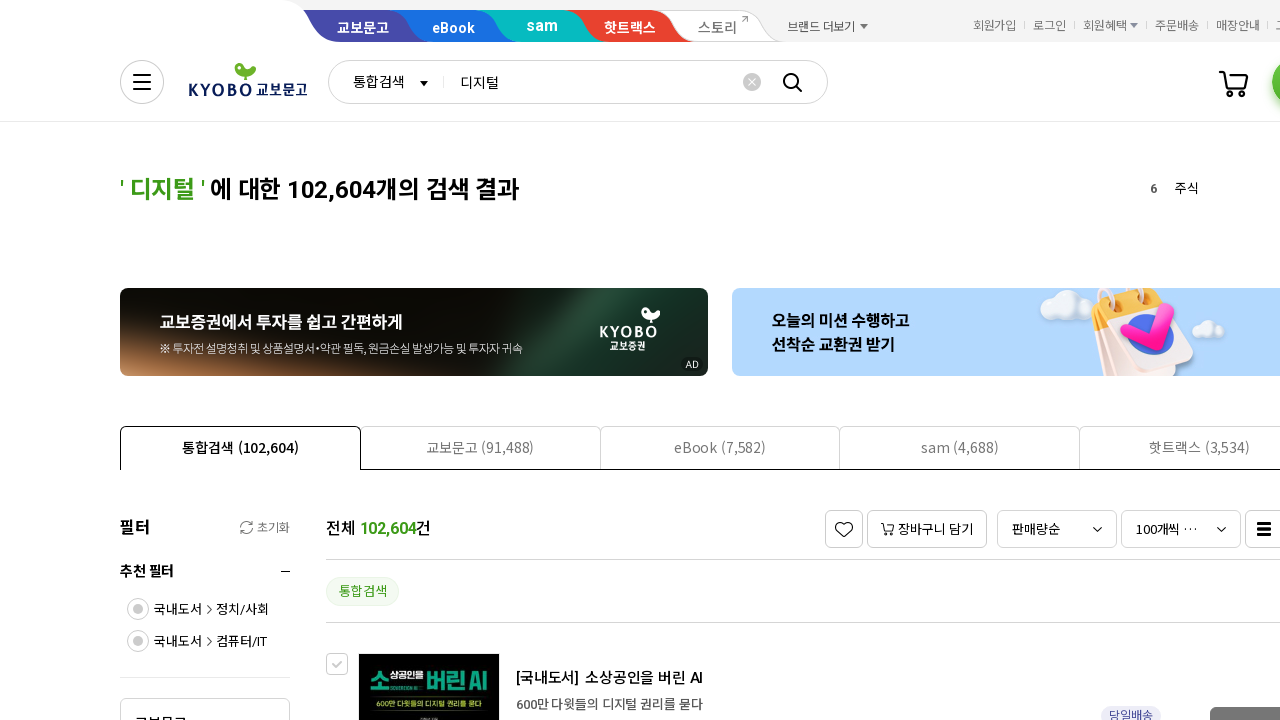

Navigated to page 2 of search results
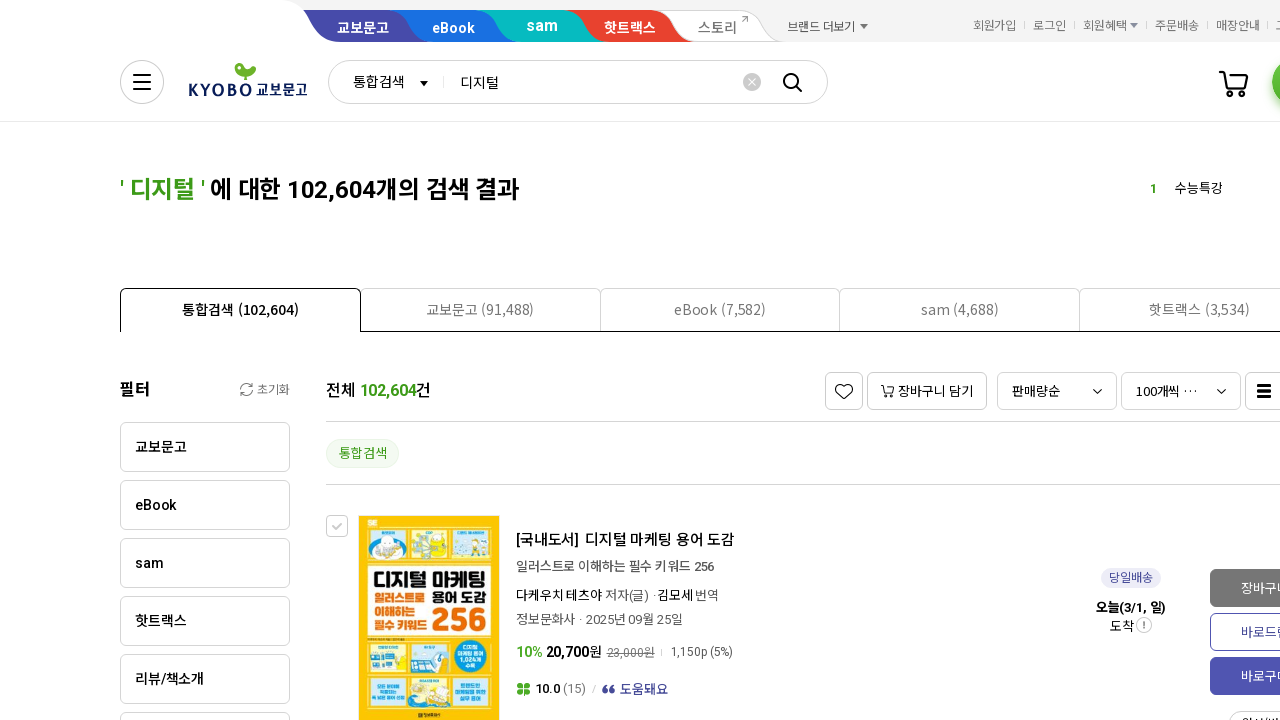

Waited for second page to fully load (networkidle)
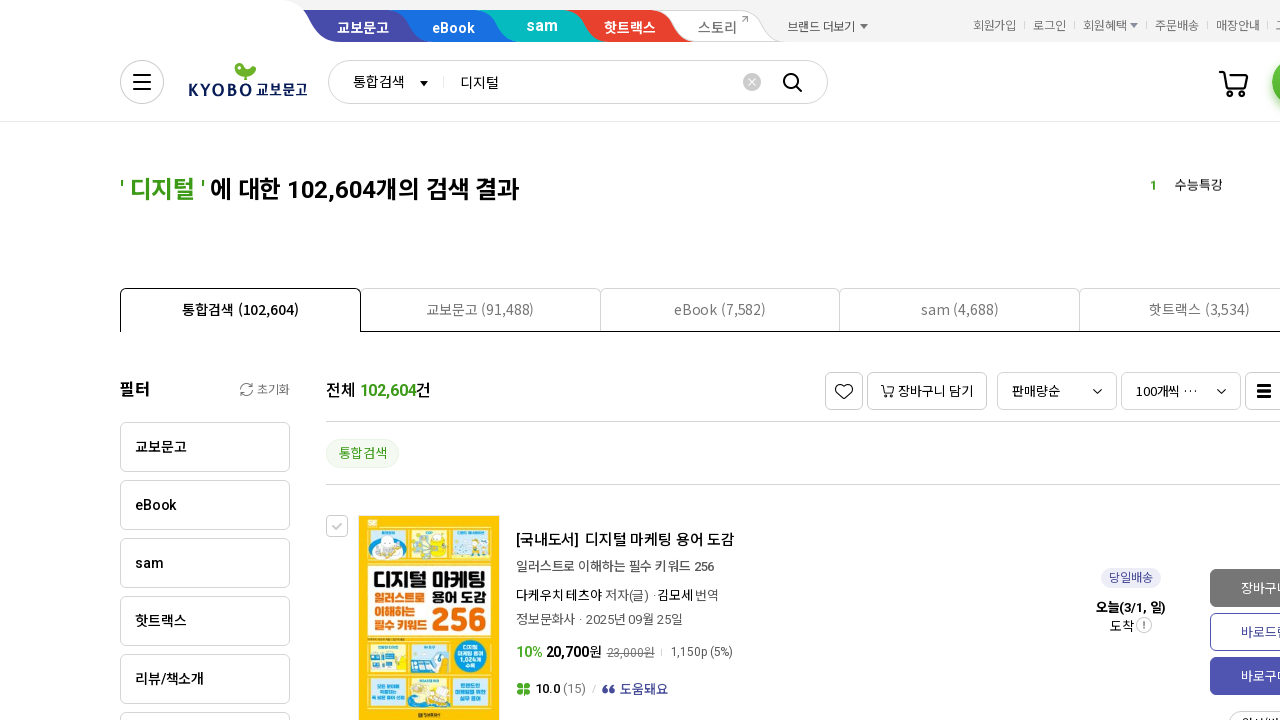

Verified results on page 2 are displayed with publication dates
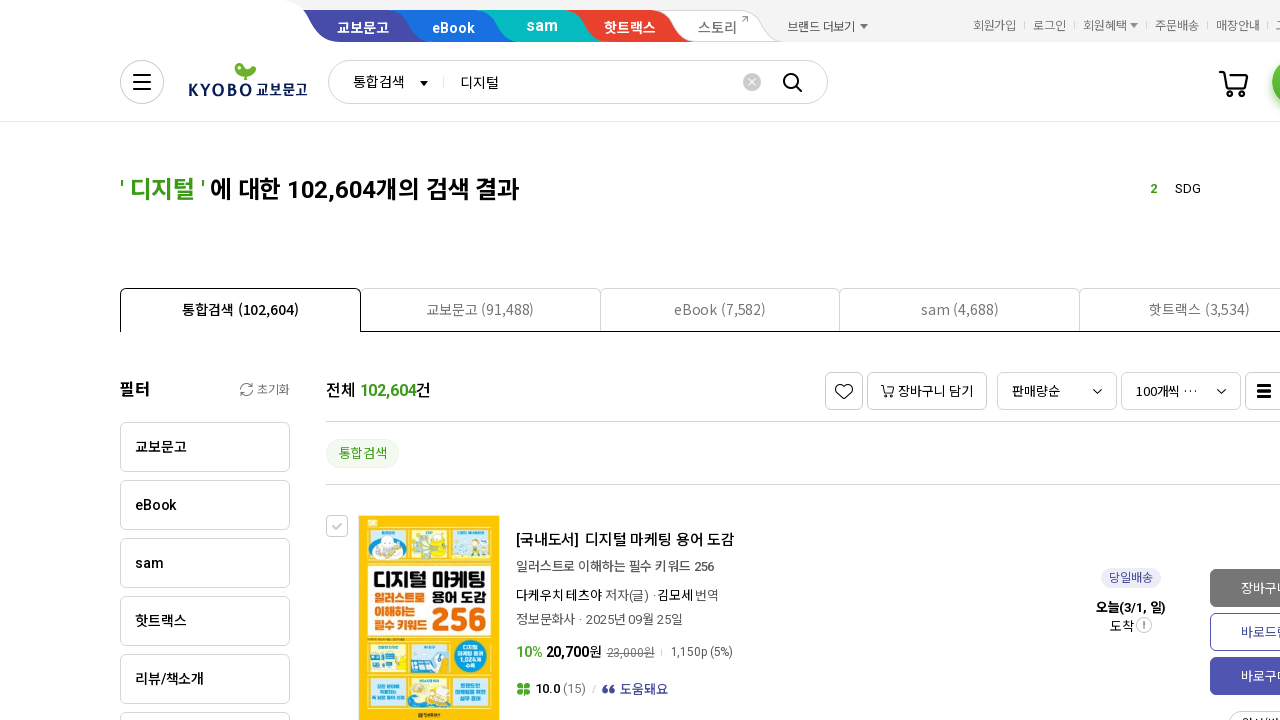

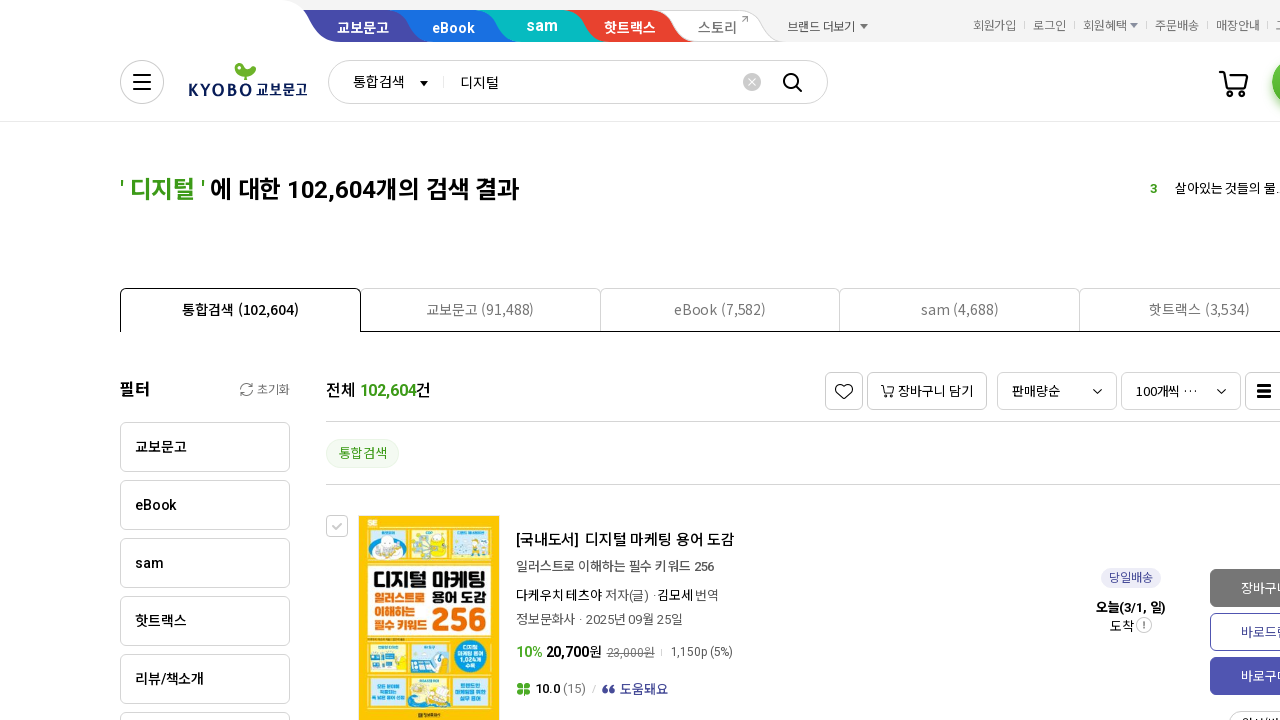